Fills out a weather station form with station details including ID, name, elevation, coordinates, and various sensor readings

Starting URL: https://courses.academti.com/chatbot/weather-stations/add

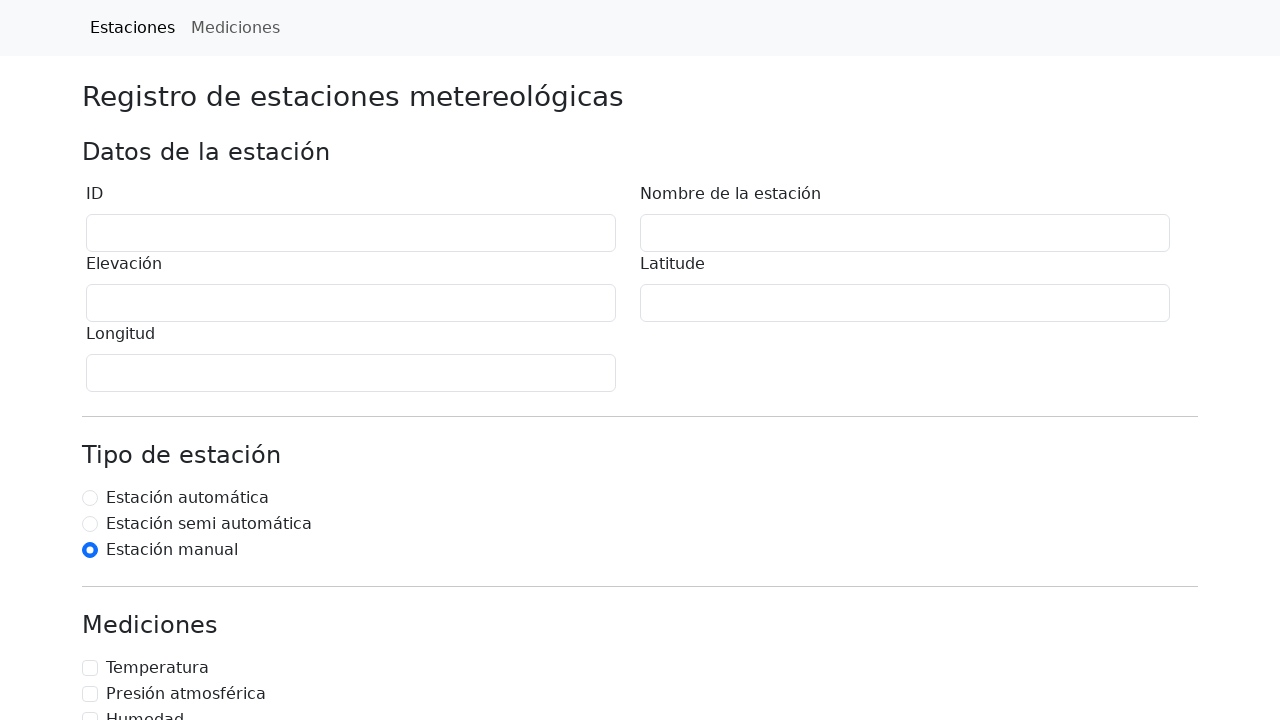

Filled station ID field with 'AGM00060580' on #stationId
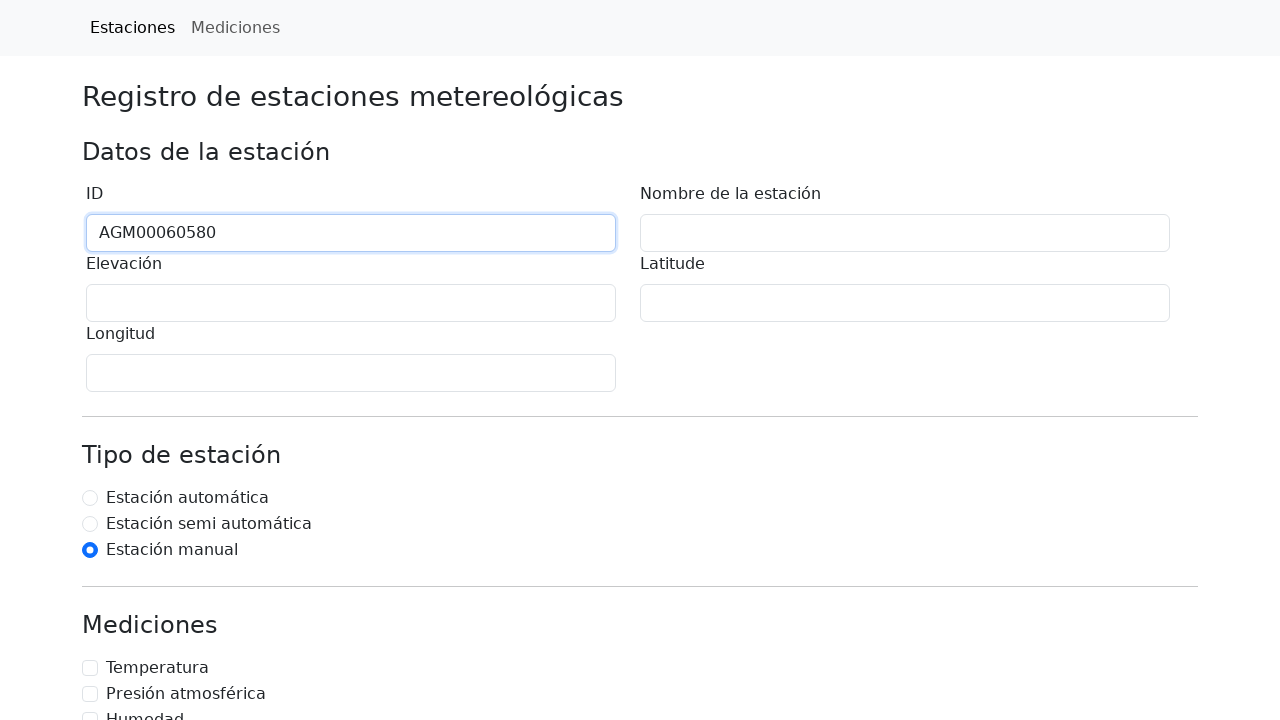

Filled station name field with 'OUARGLA' on input[name='stationName']
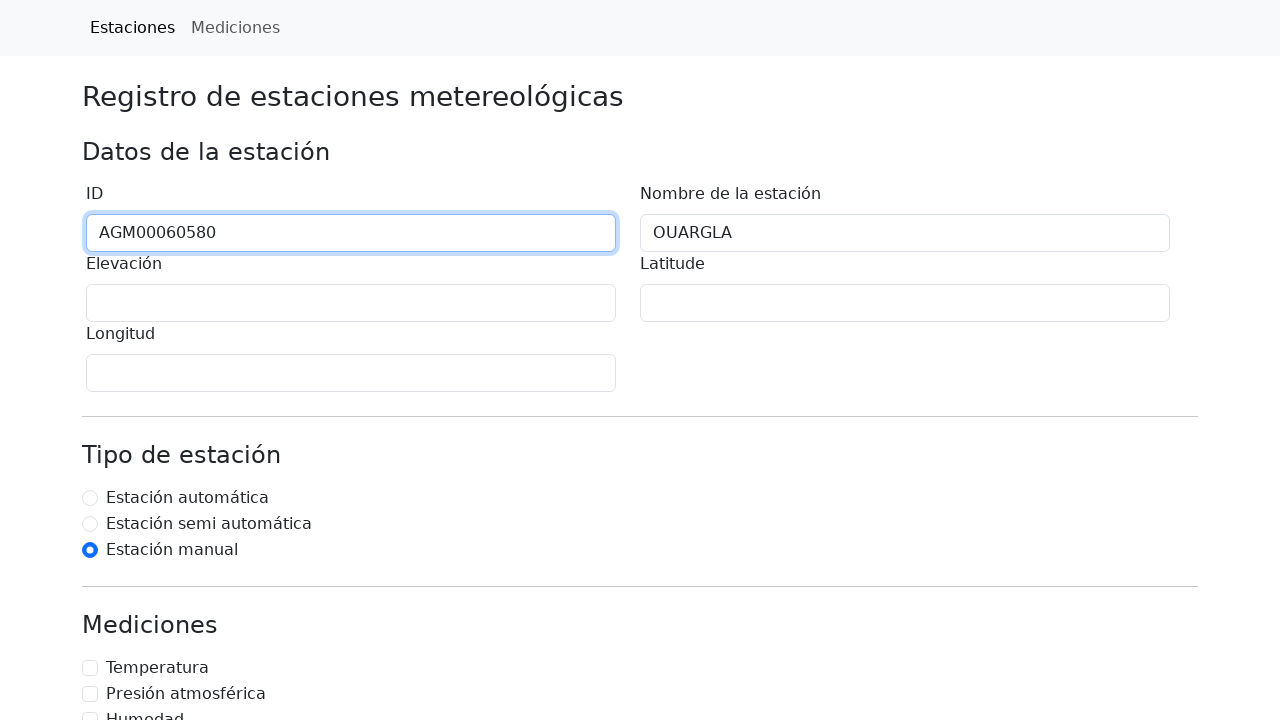

Filled elevation field with '150' on .number
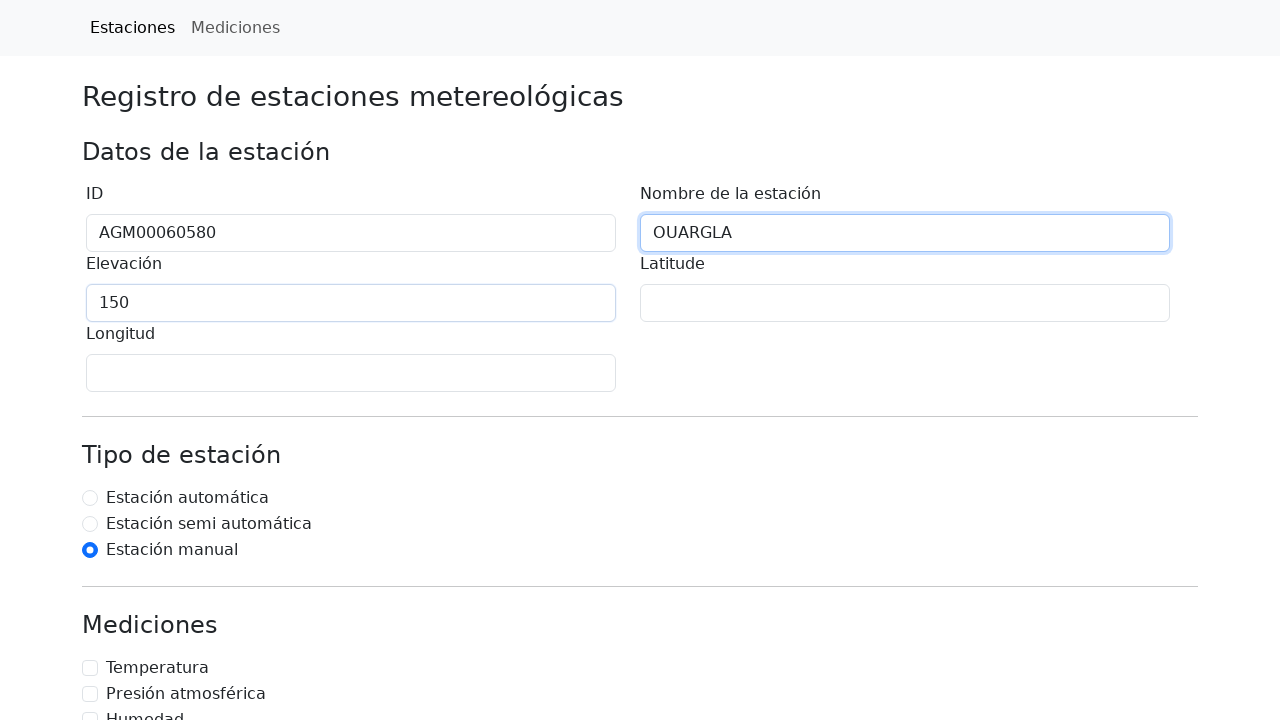

Located coordinate input fields
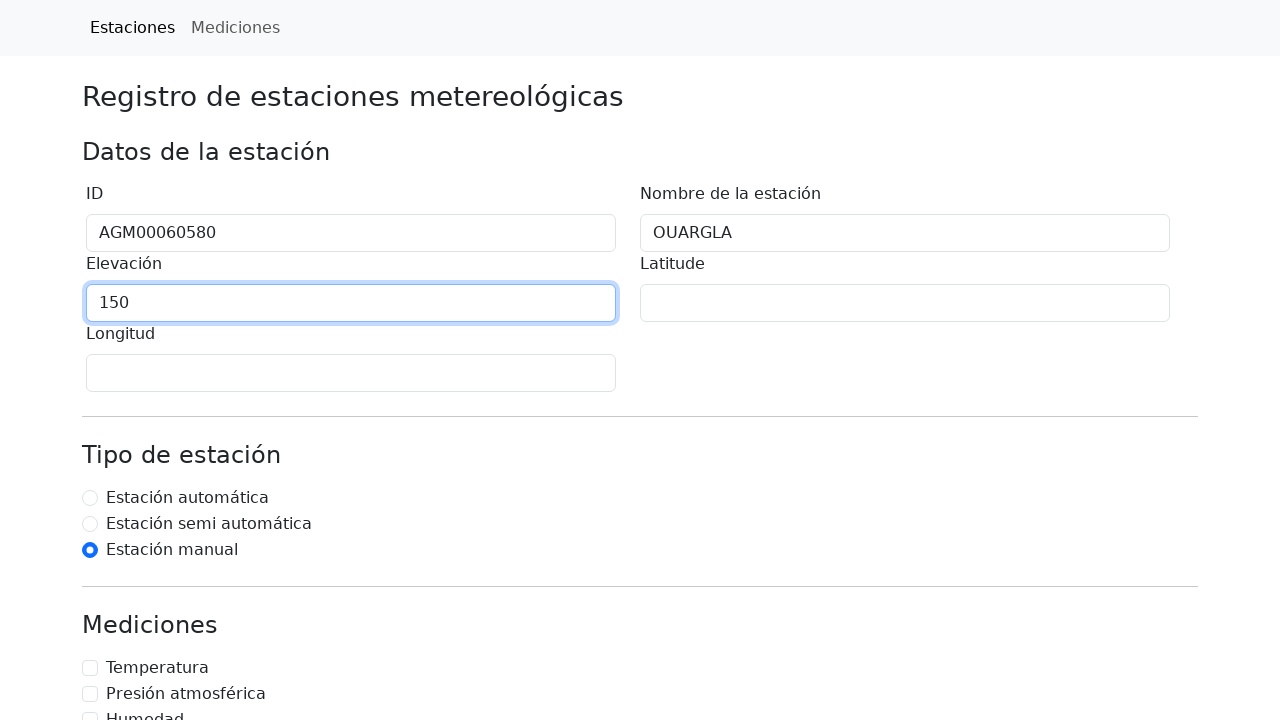

Filled latitude coordinate field with '31.917' on .coordinate >> nth=0
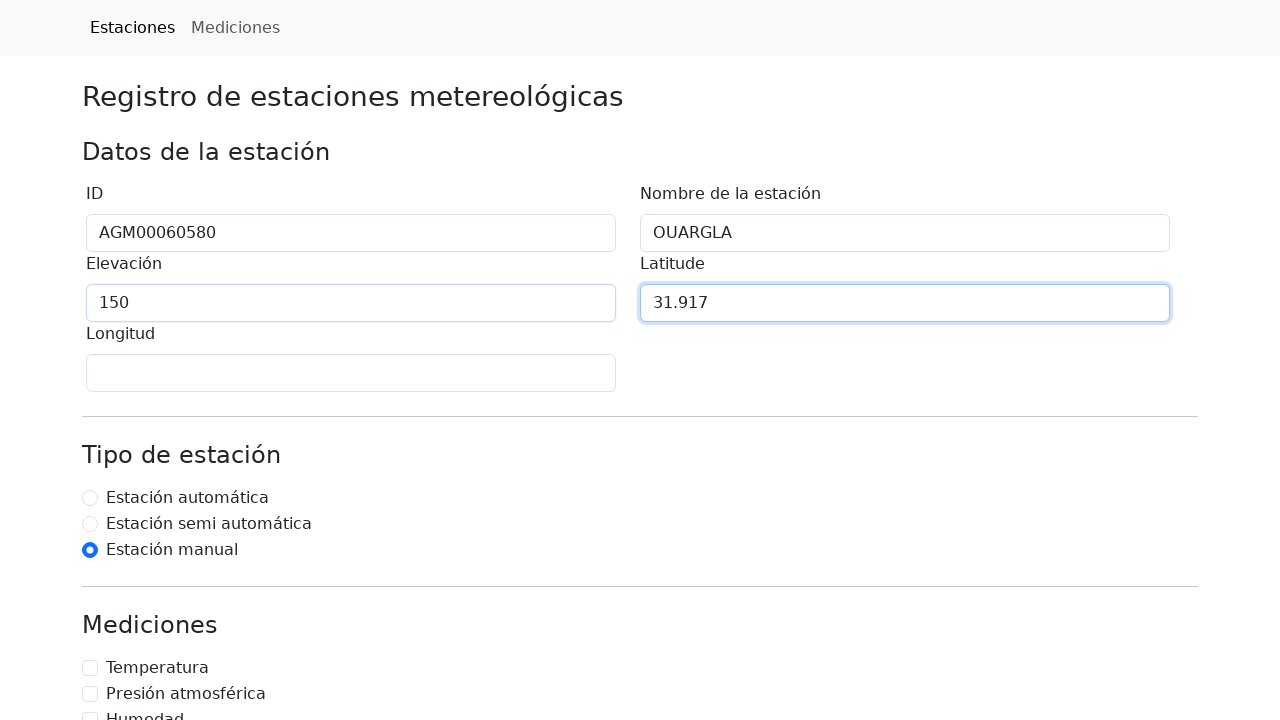

Filled longitude coordinate field with '5.413' on .coordinate >> nth=1
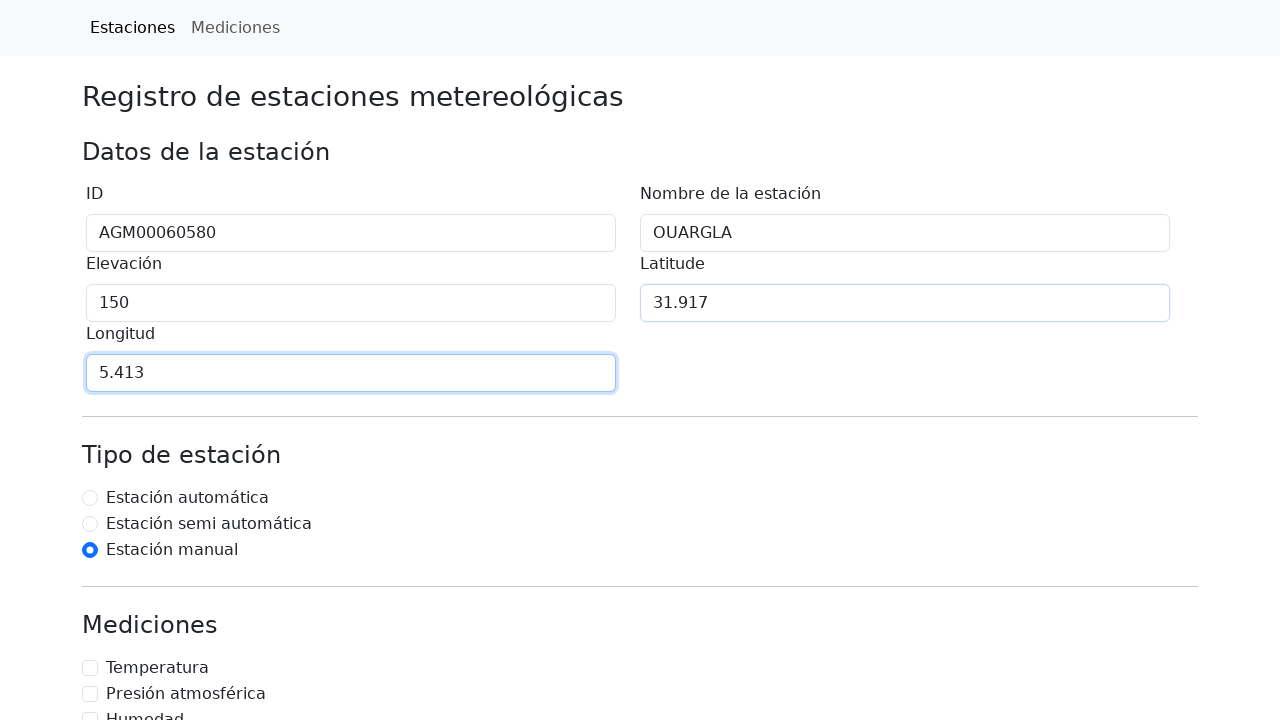

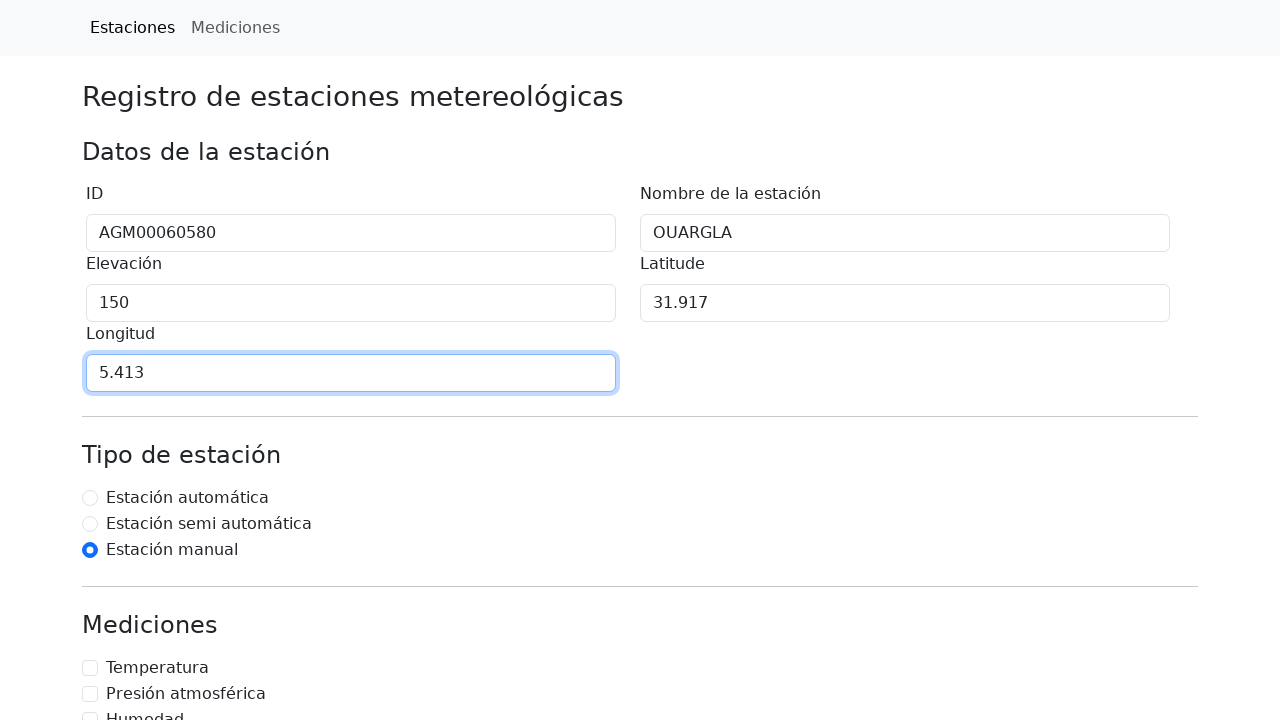